Tests triangle identifier with sides 4, 2, 2 which should result in "Not a Triangle" error

Starting URL: https://testpages.eviltester.com/styled/apps/triangle/triangle001.html

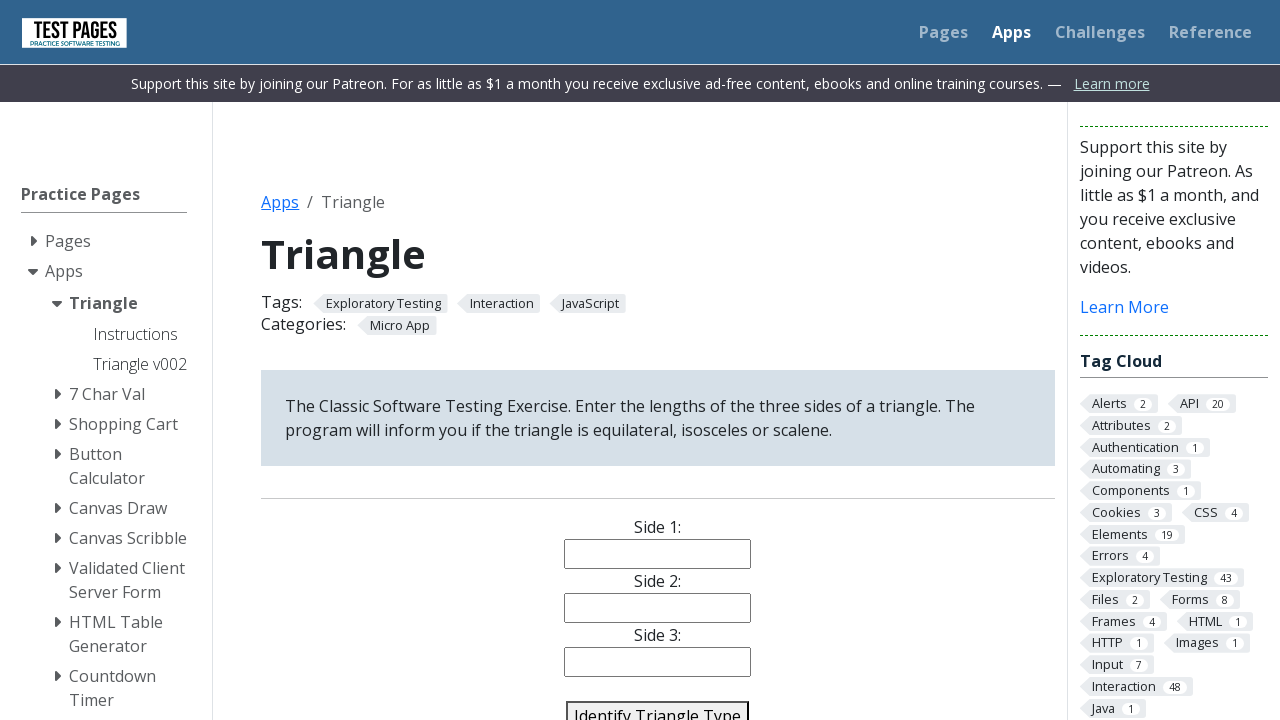

Filled side 1 field with value '4' on input[name='side1']
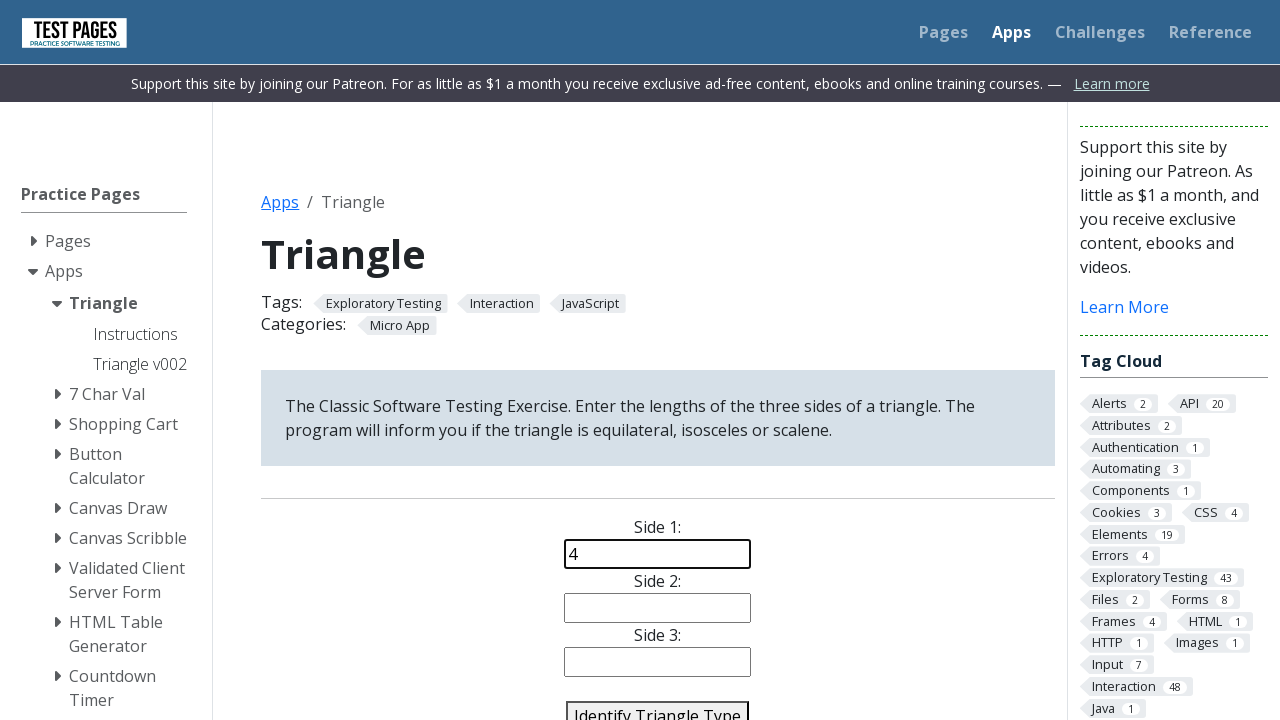

Filled side 2 field with value '2' on input[name='side2']
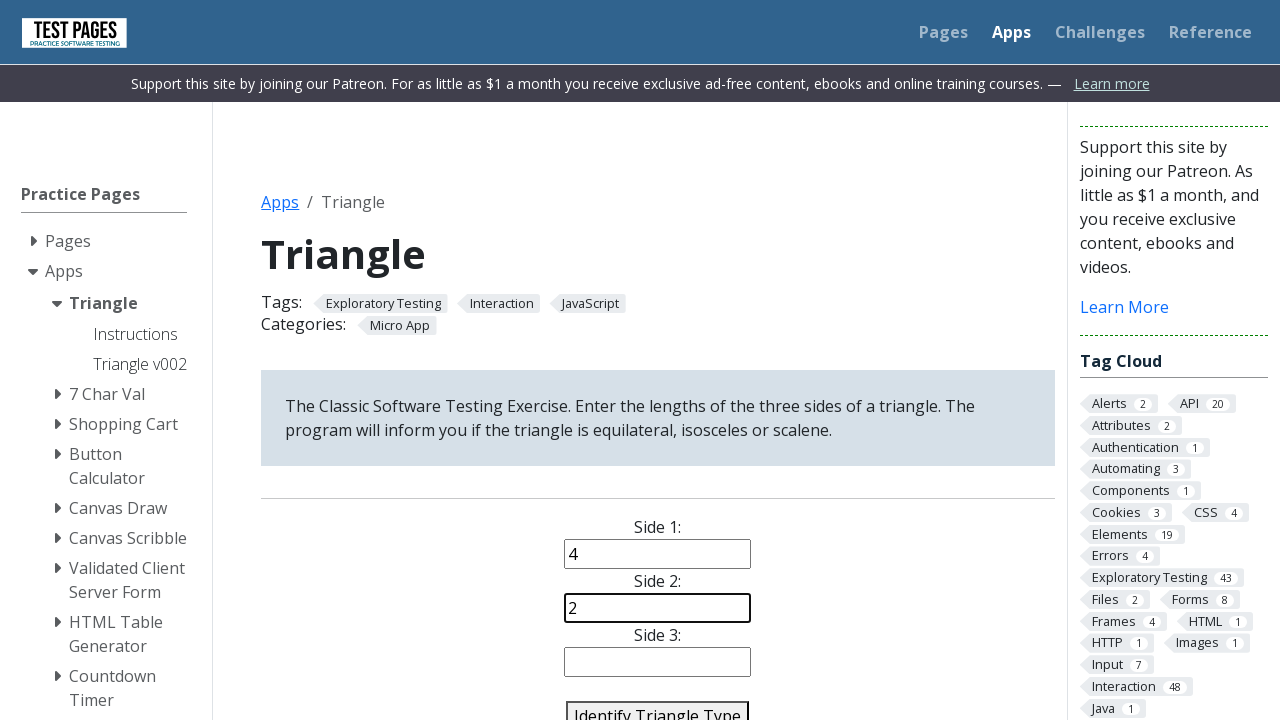

Filled side 3 field with value '2' on input[name='side3']
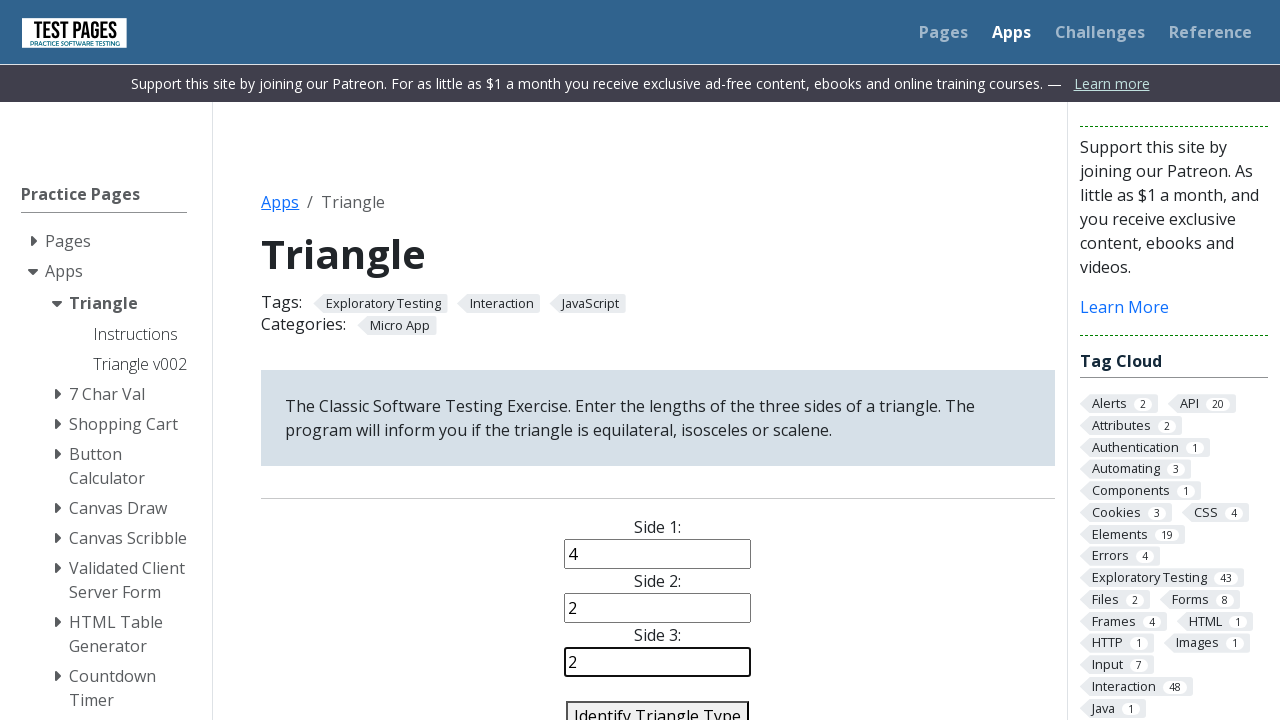

Clicked identify triangle button to evaluate sides 4, 2, 2 at (658, 705) on #identify-triangle-action
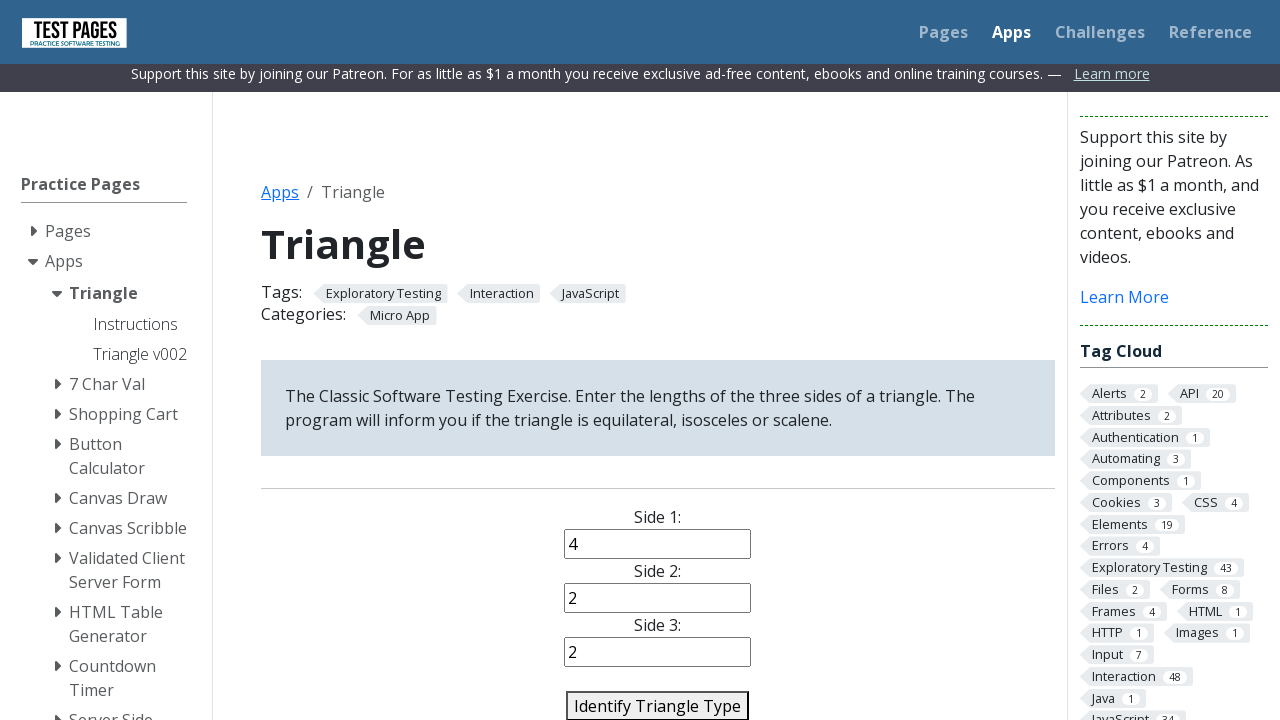

Triangle result appeared, verifying 'Not a Triangle' error
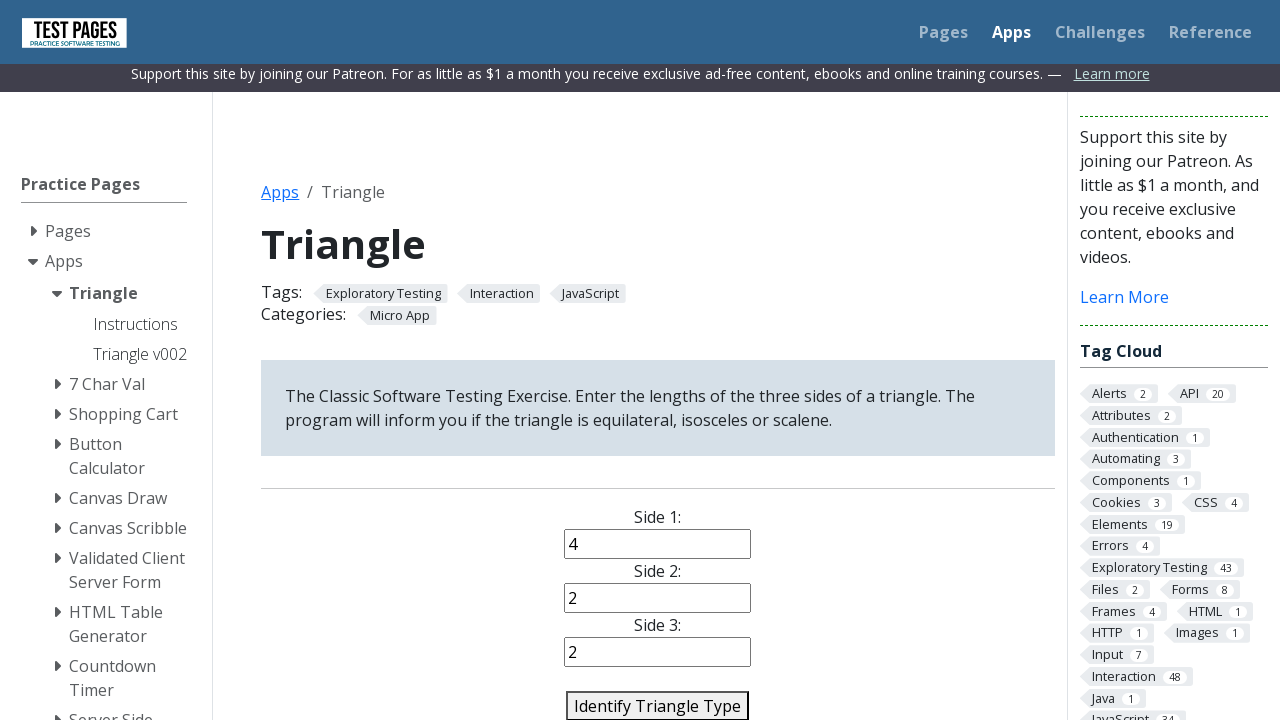

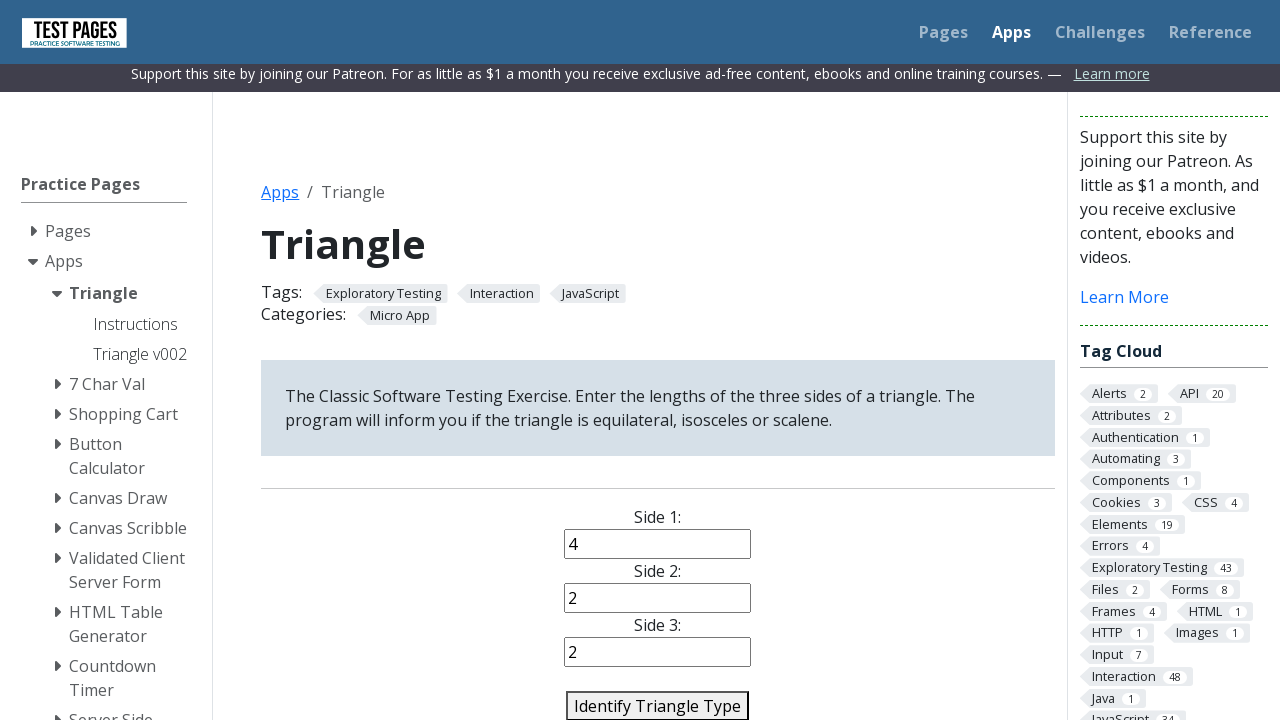